Tests form filling functionality by entering personal information (first name, last name, city, country) into a form and submitting it via button click.

Starting URL: http://suninjuly.github.io/simple_form_find_task.html

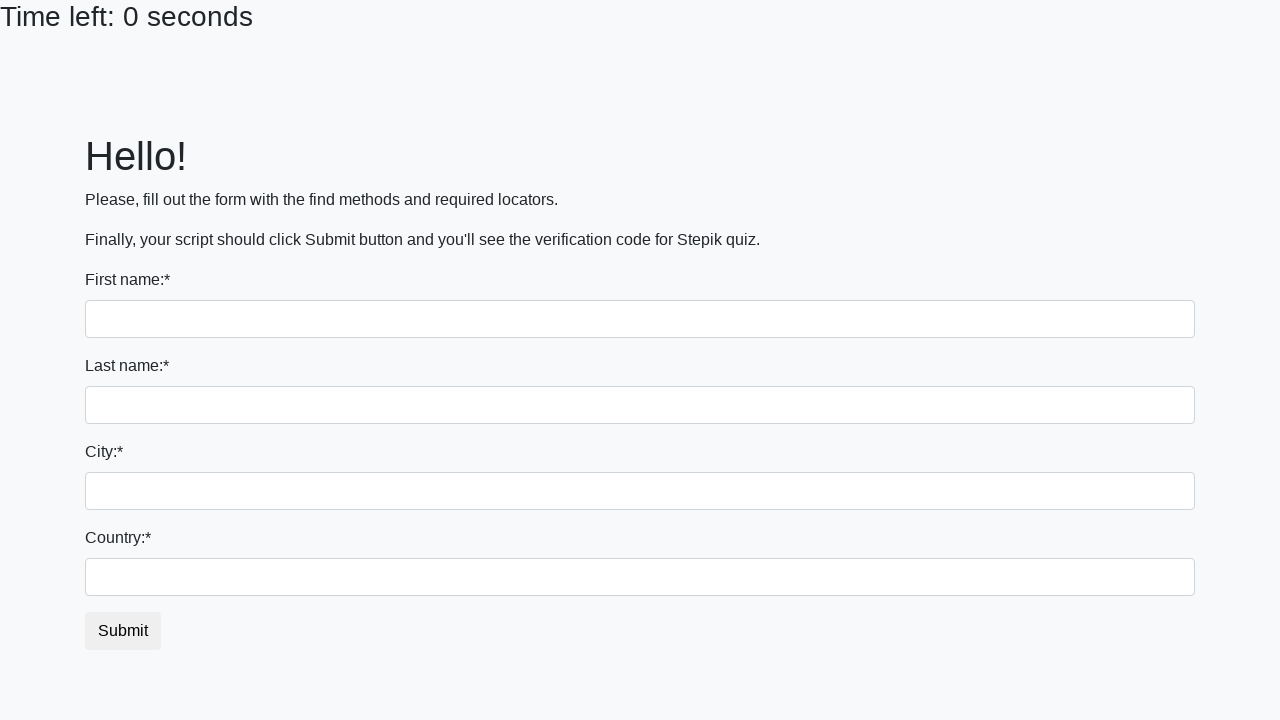

Filled first name field with 'Ivan' on input
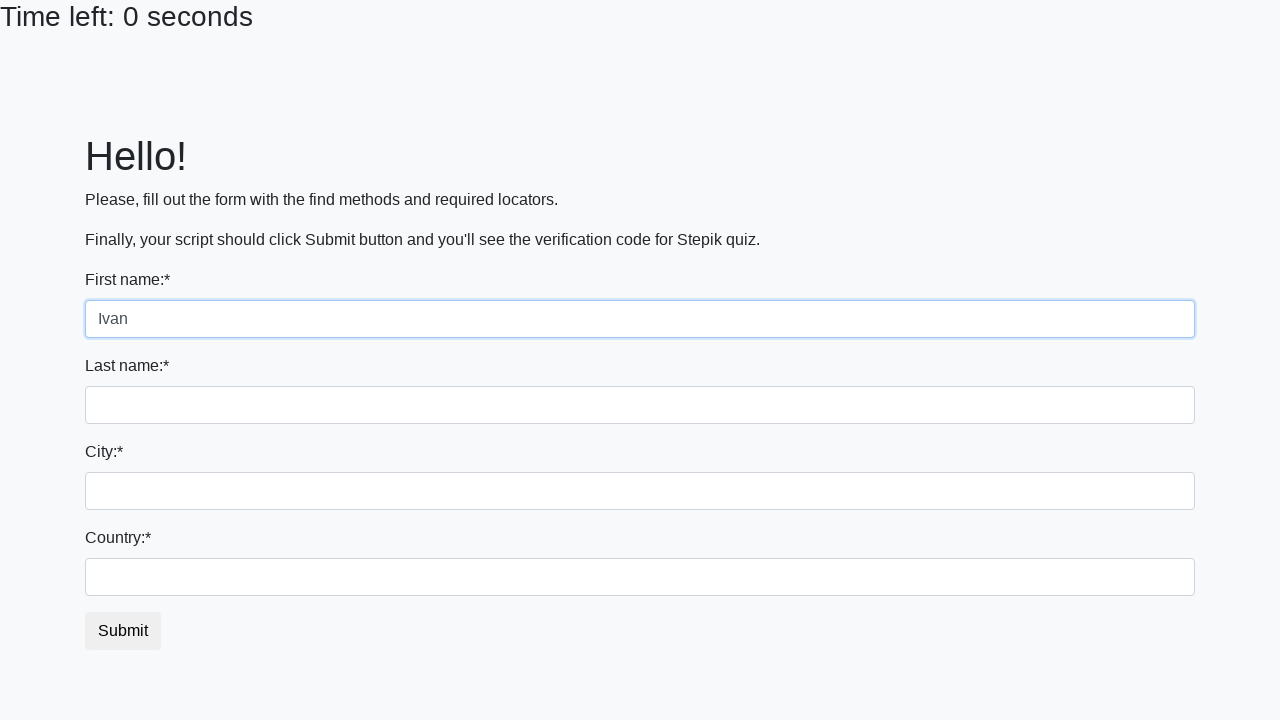

Filled last name field with 'Petrov' on input[name='last_name']
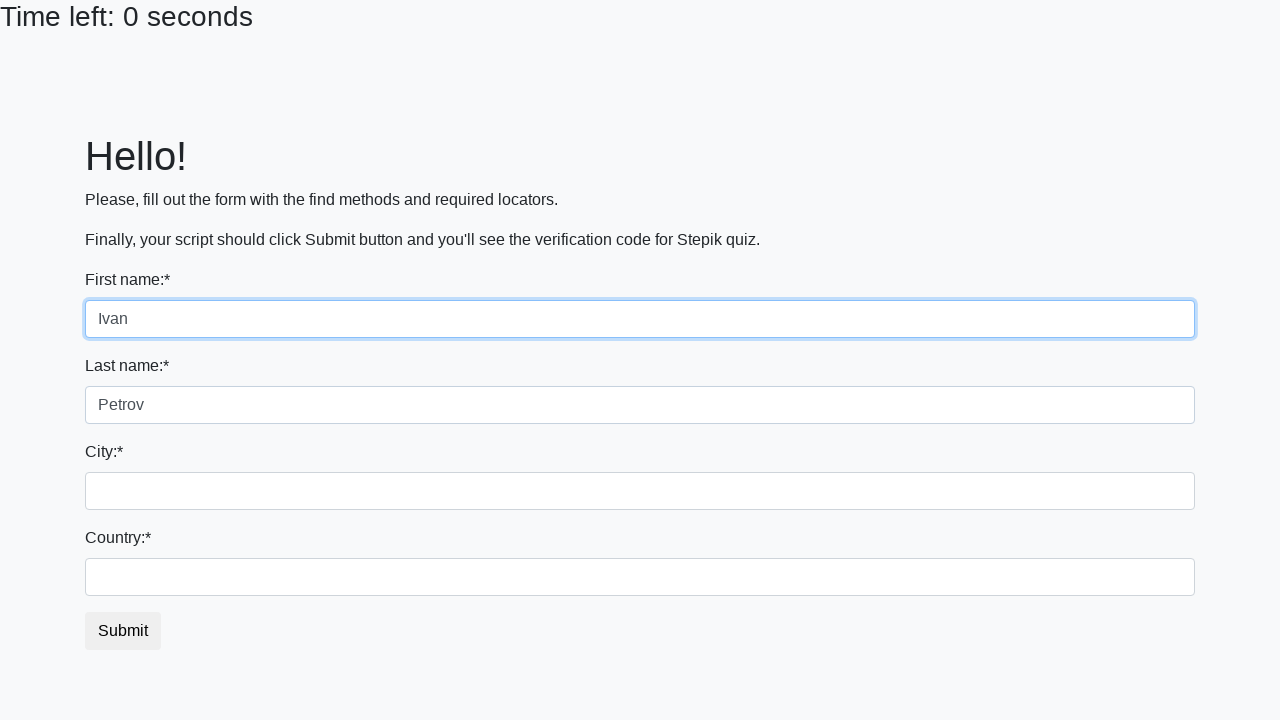

Filled city field with 'Smolensk' on .form-control.city
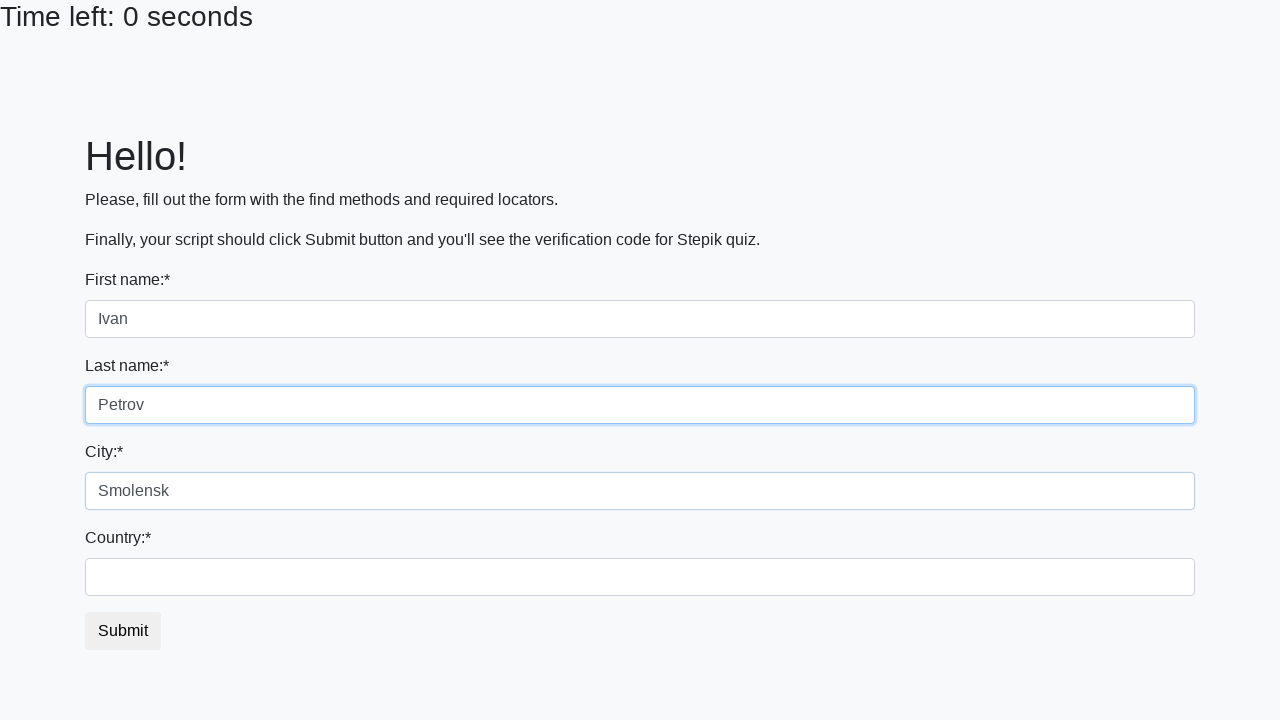

Filled country field with 'Russia' on #country
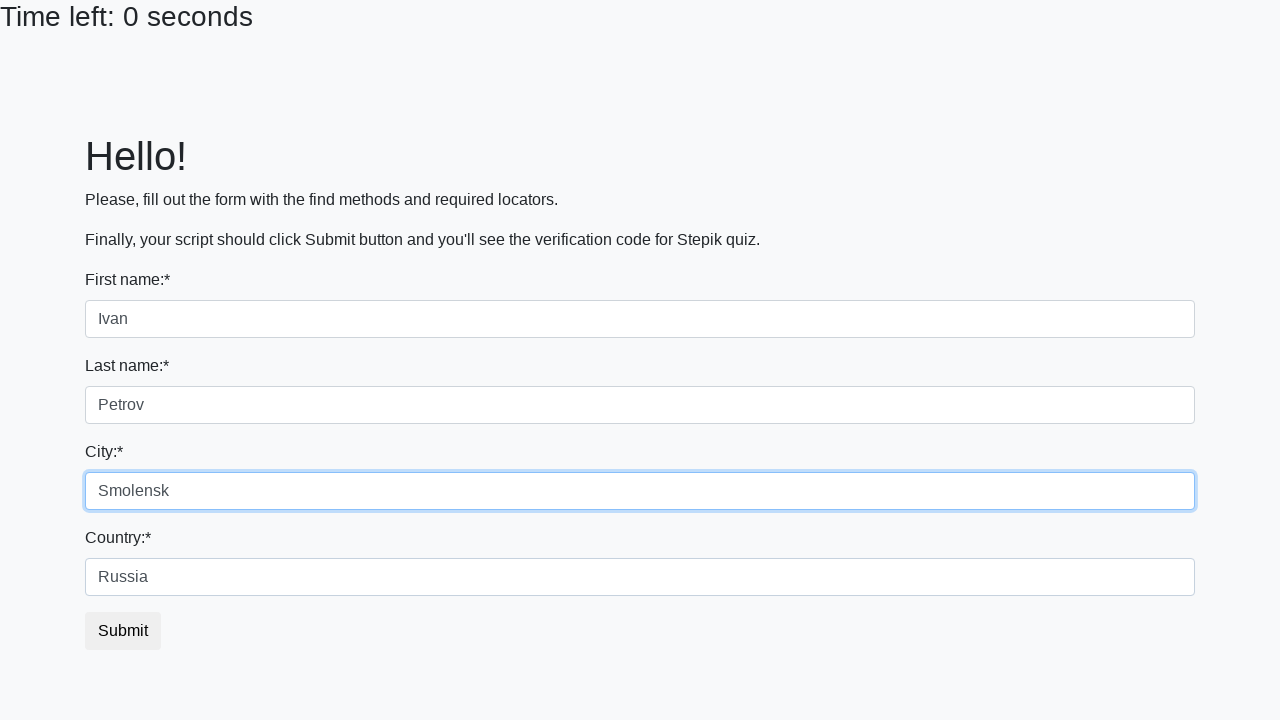

Clicked submit button to submit form at (123, 631) on button.btn
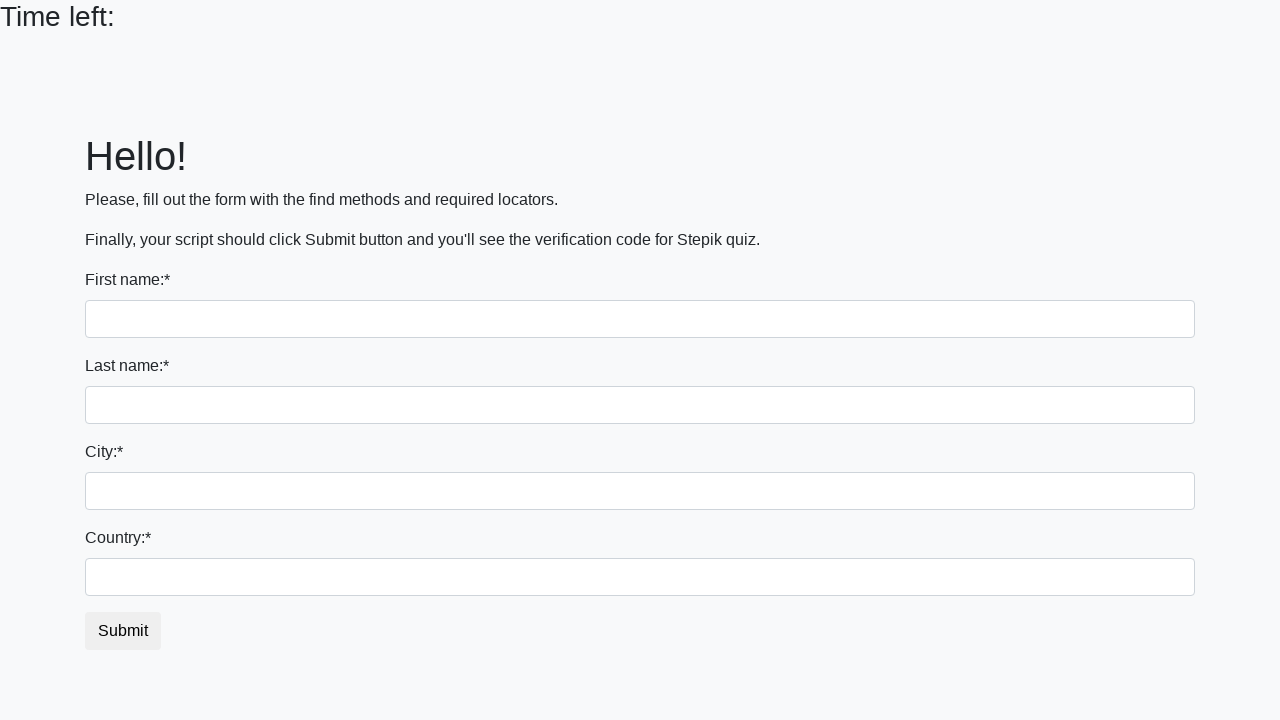

Waited 1000ms for form submission response
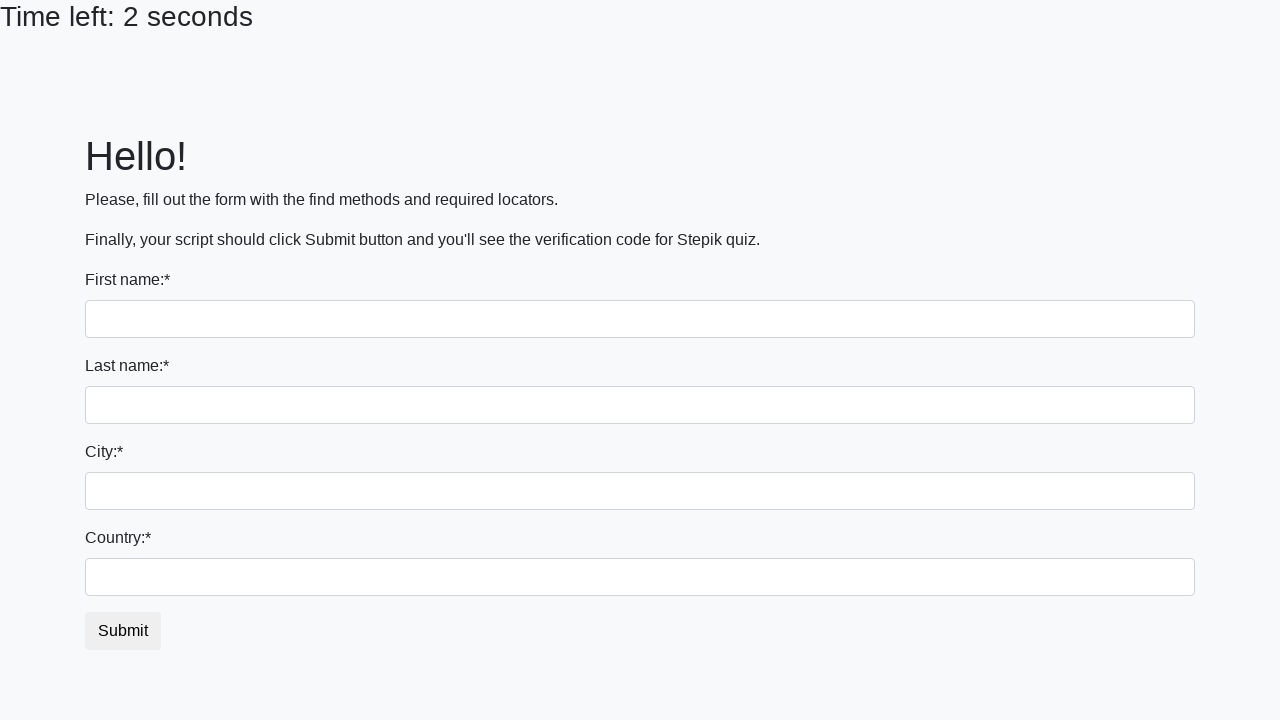

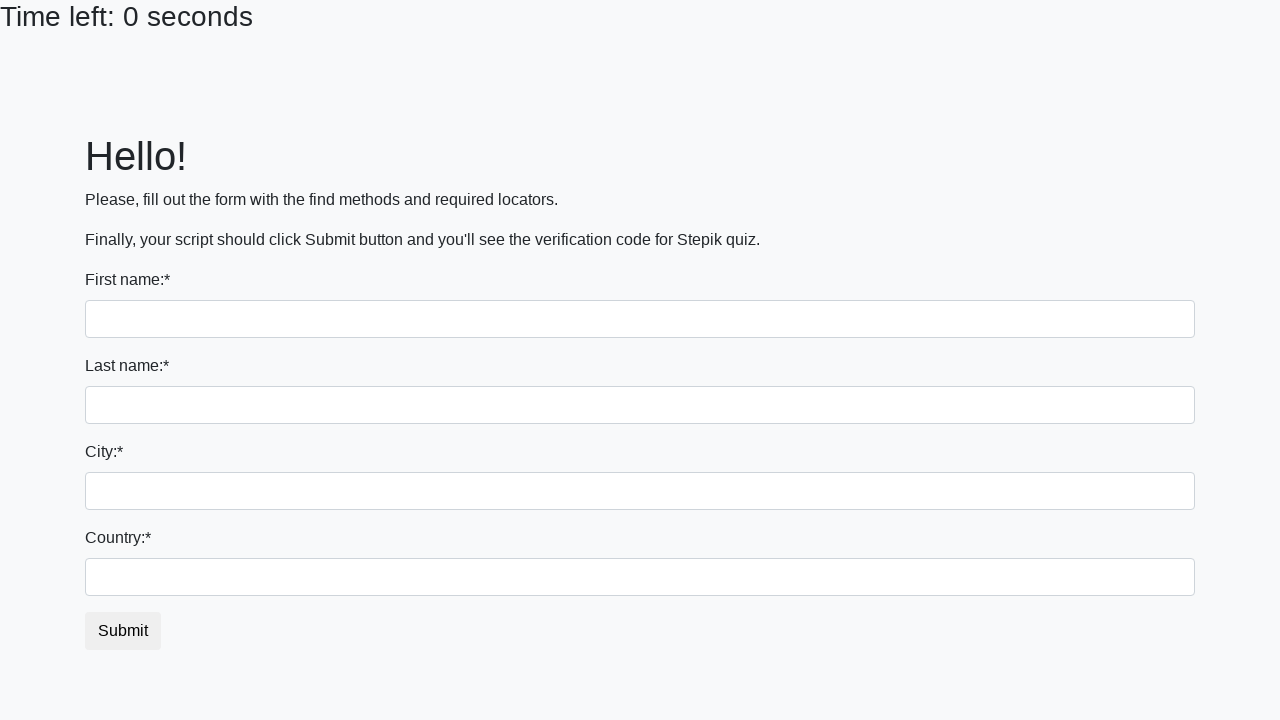